Tests the Zappos homepage search functionality by entering a search term "Green Shoes" and submitting the search form

Starting URL: https://www.zappos.com

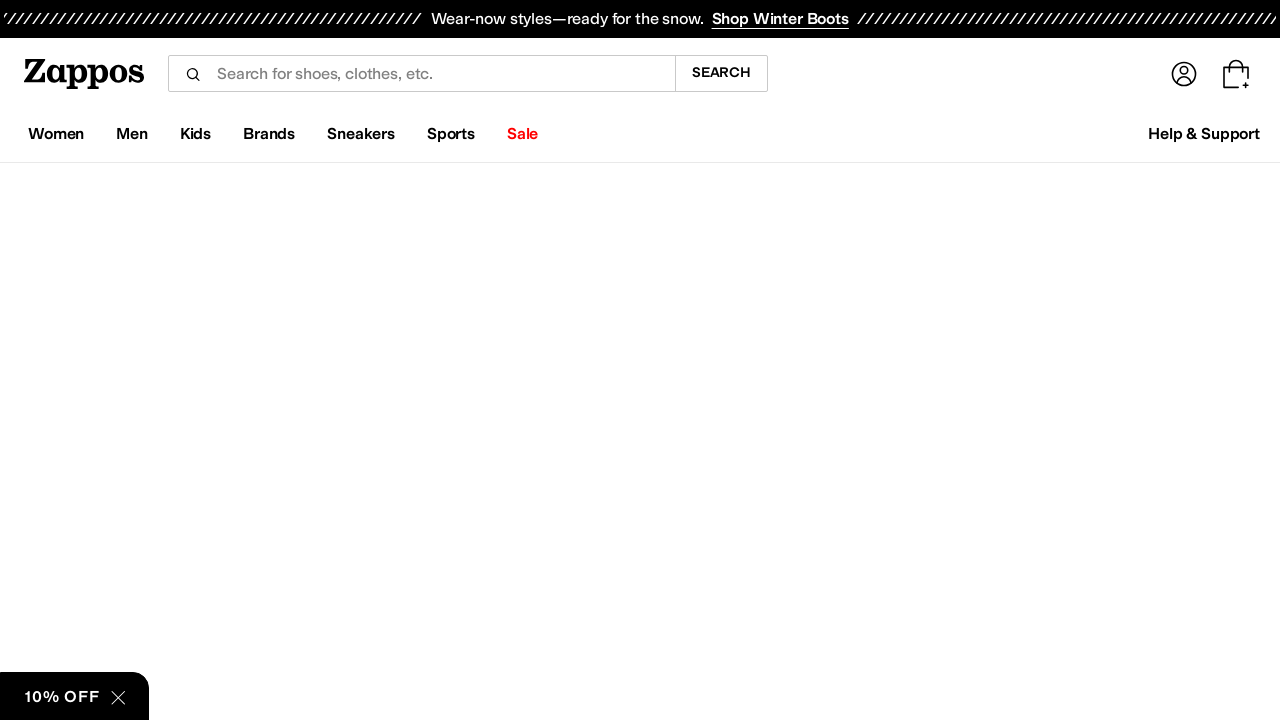

Filled search box with 'Green Shoes' on input[name='term']
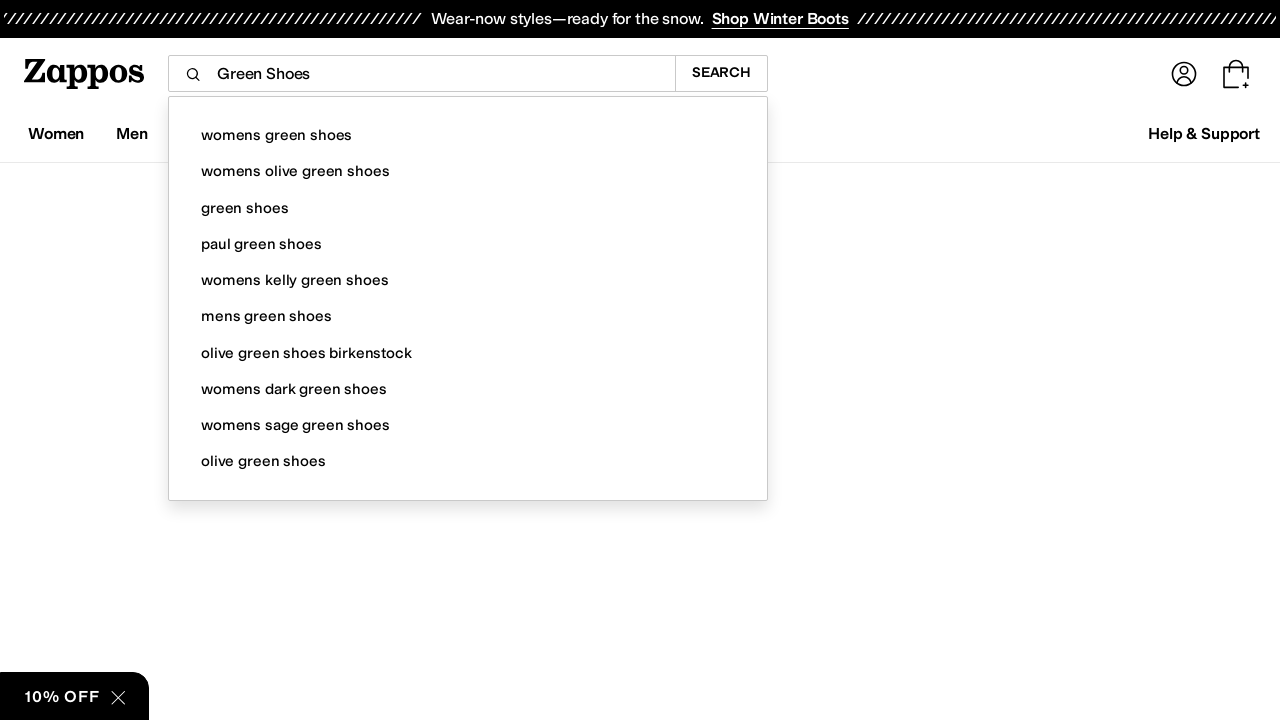

Pressed Enter to submit search form on input[name='term']
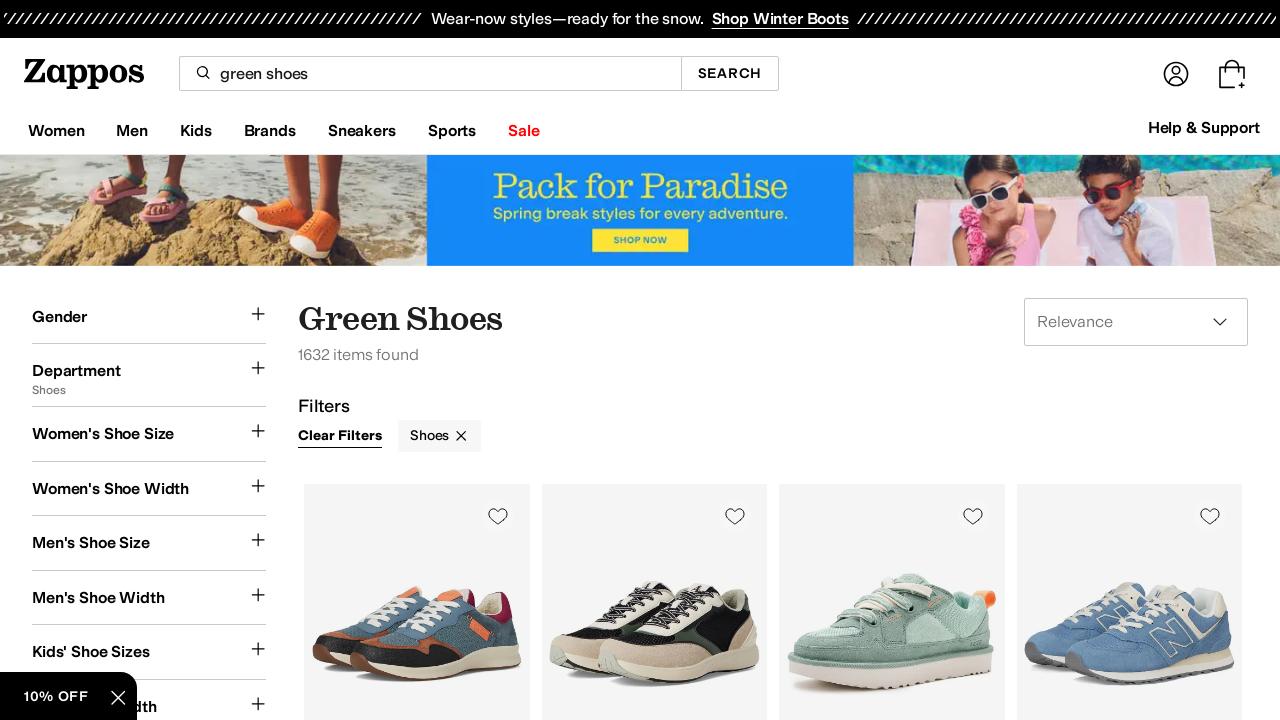

Search results page loaded and network idle
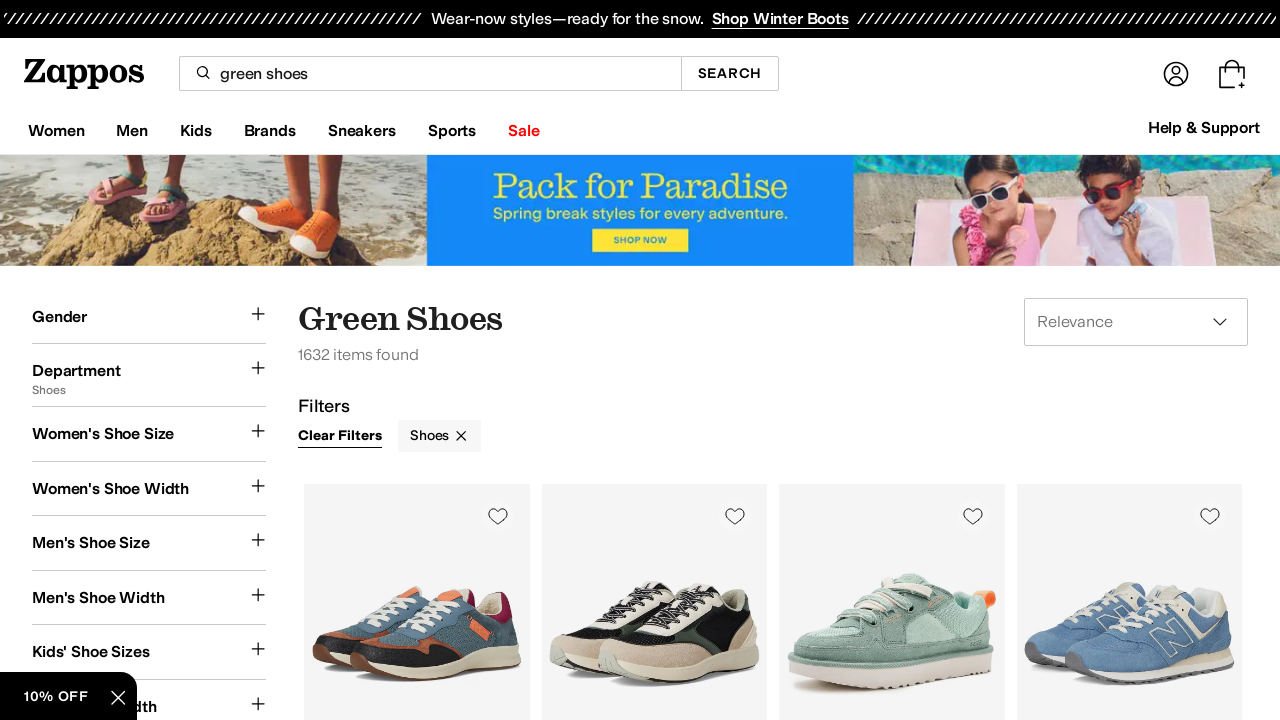

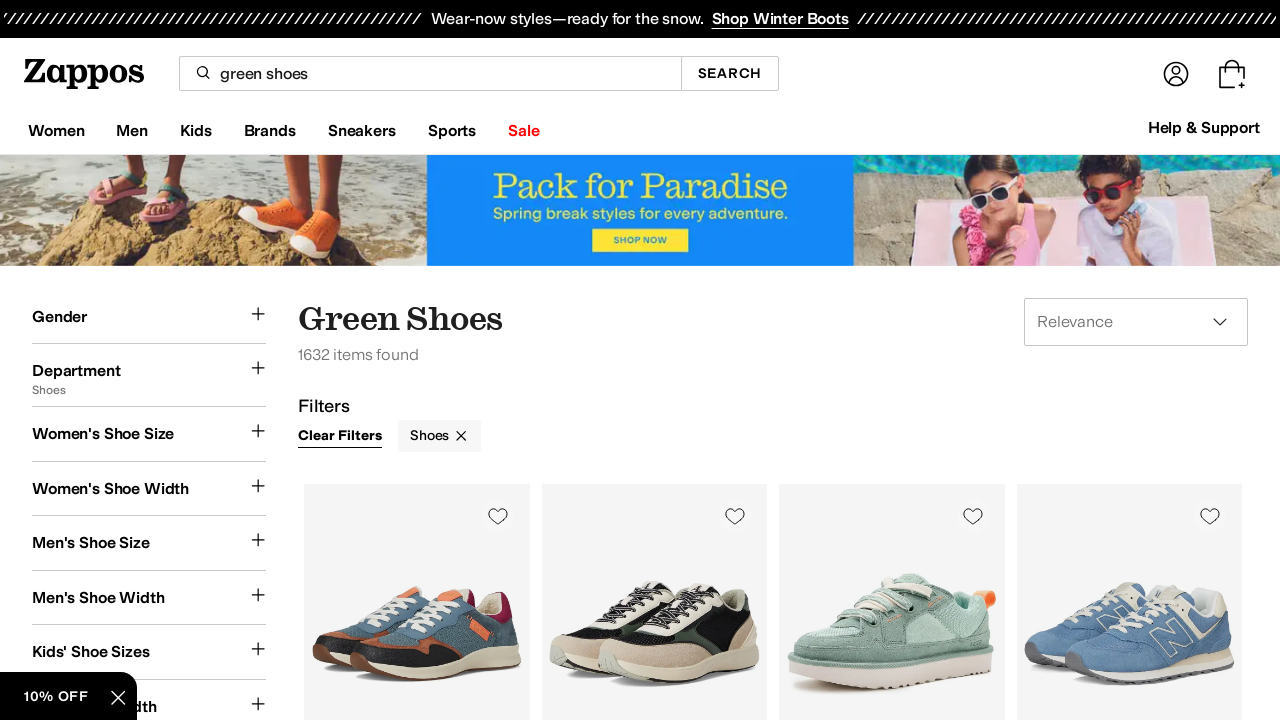